Tests that the sign up button is visible on the page

Starting URL: https://www.demoblaze.com/cart.html

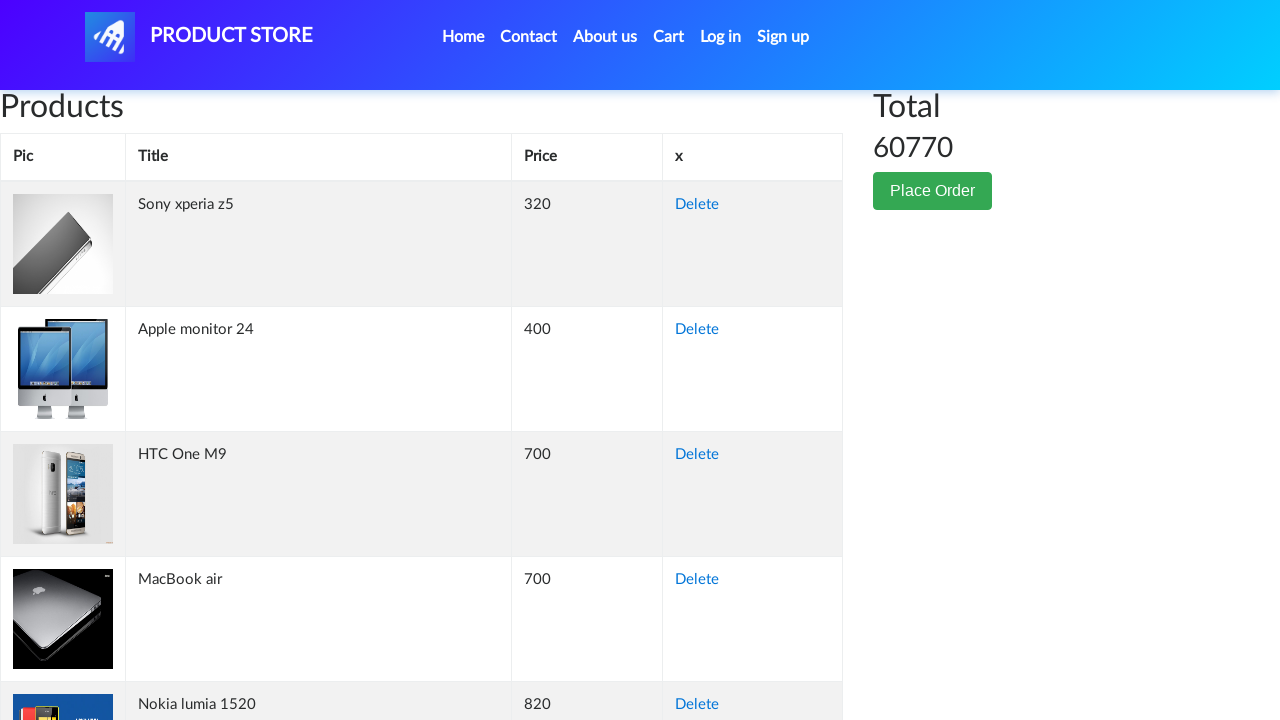

Navigated to https://www.demoblaze.com/cart.html
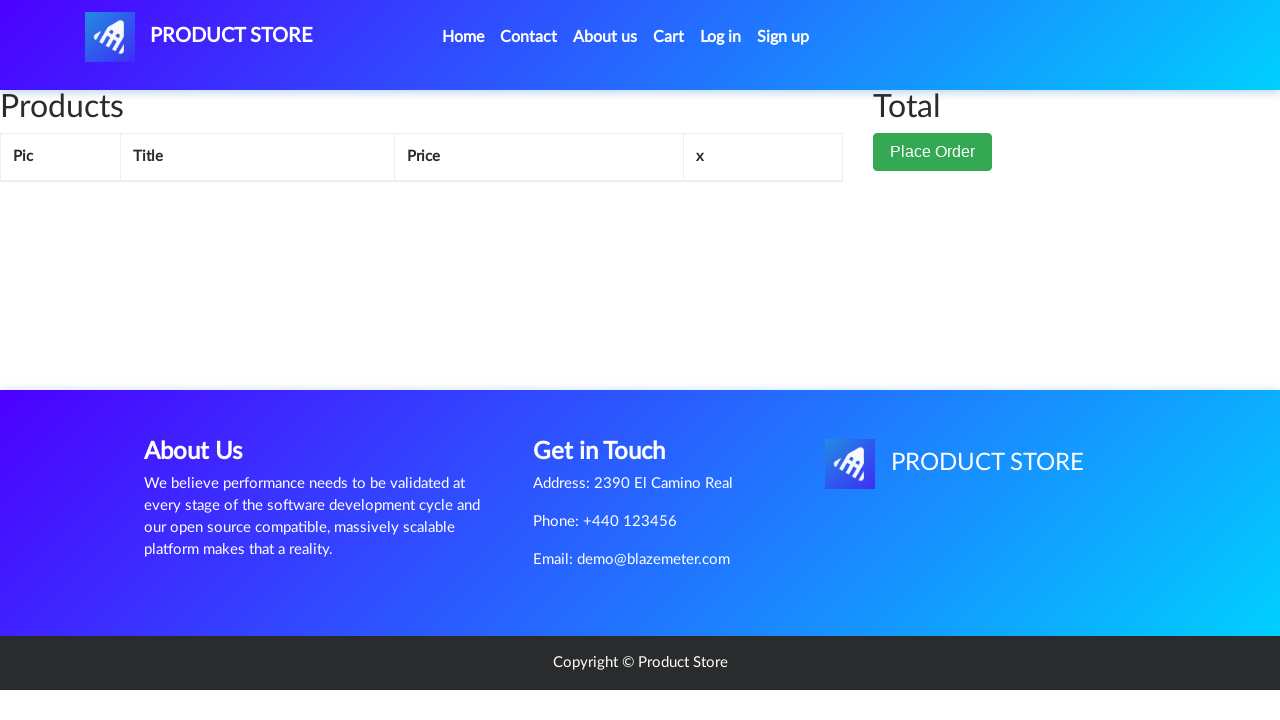

Verified sign up button is visible on the page
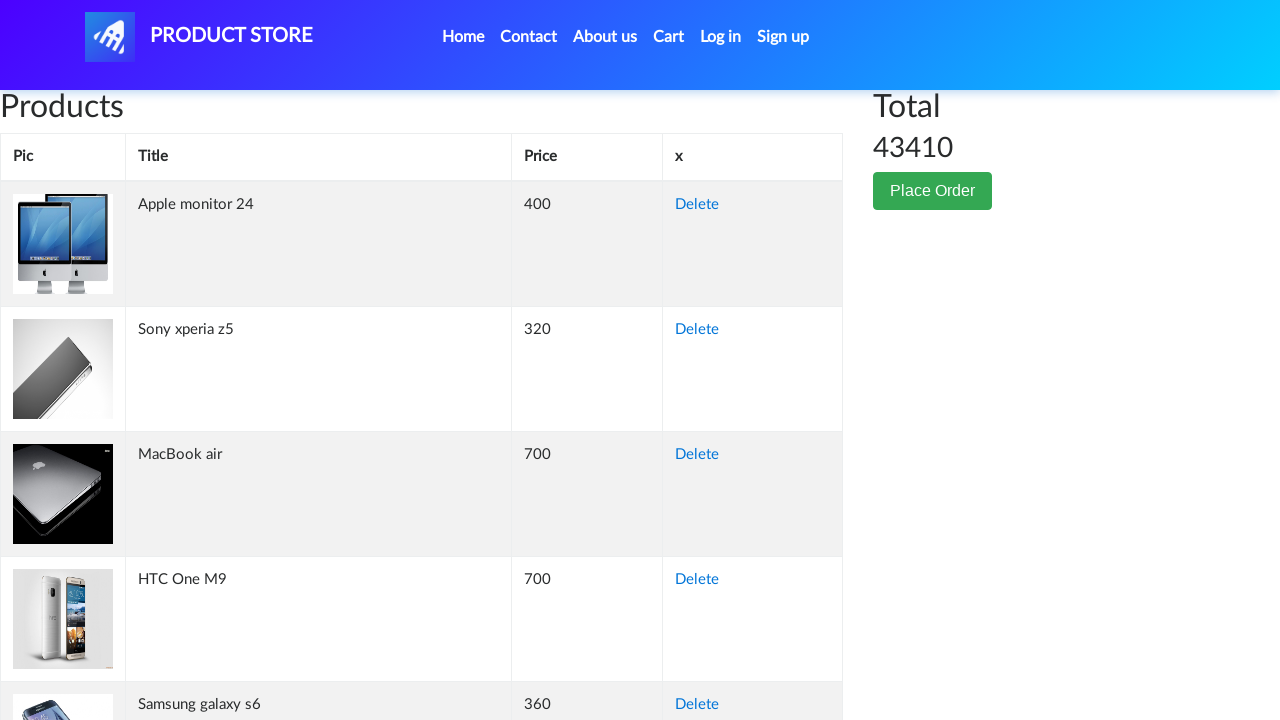

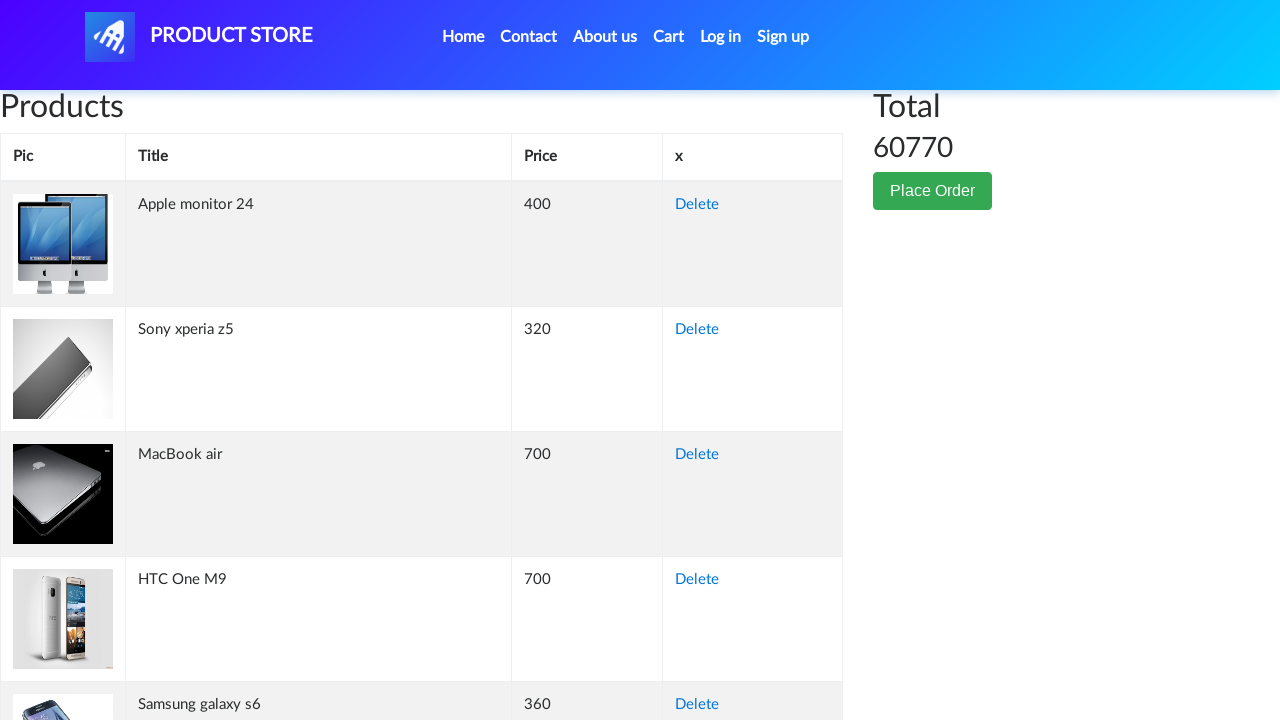